Tests a calendar date picker by selecting a specific date (June 15, 2027) through navigating year and month views, then verifying the selected date values.

Starting URL: https://rahulshettyacademy.com/seleniumPractise/#/offers

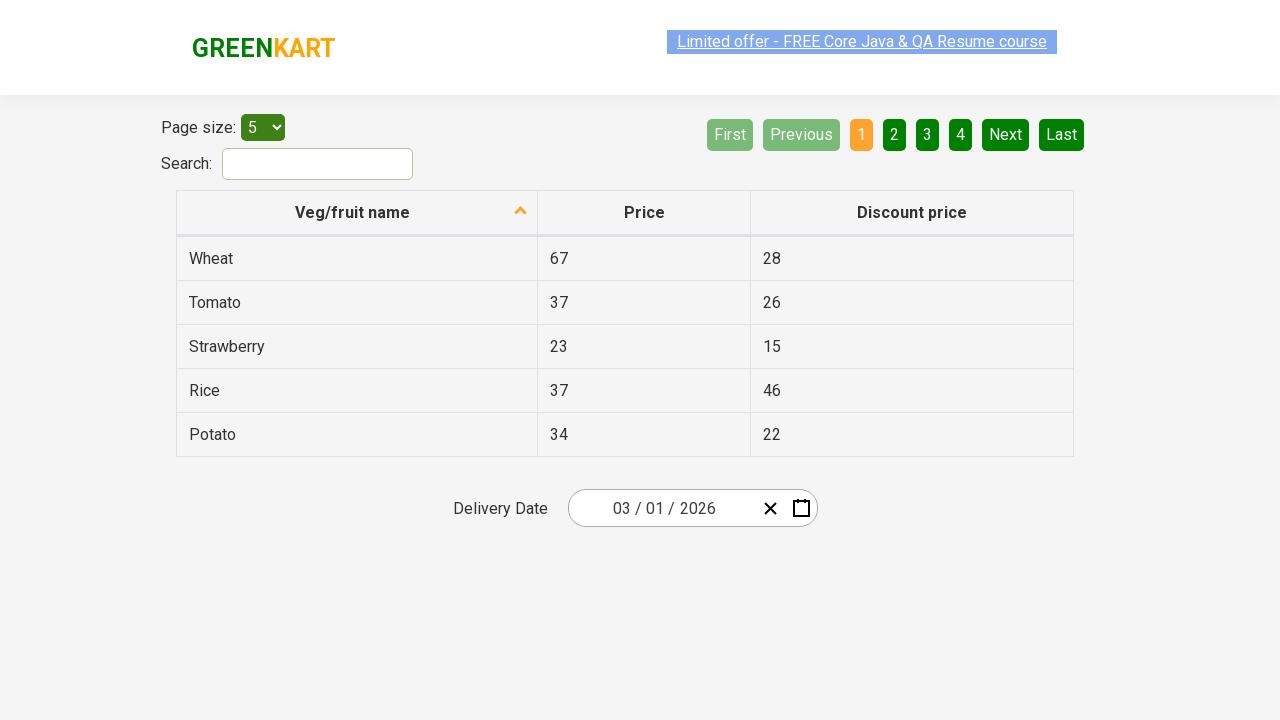

Clicked date picker input group to open calendar at (662, 508) on .react-date-picker__inputGroup
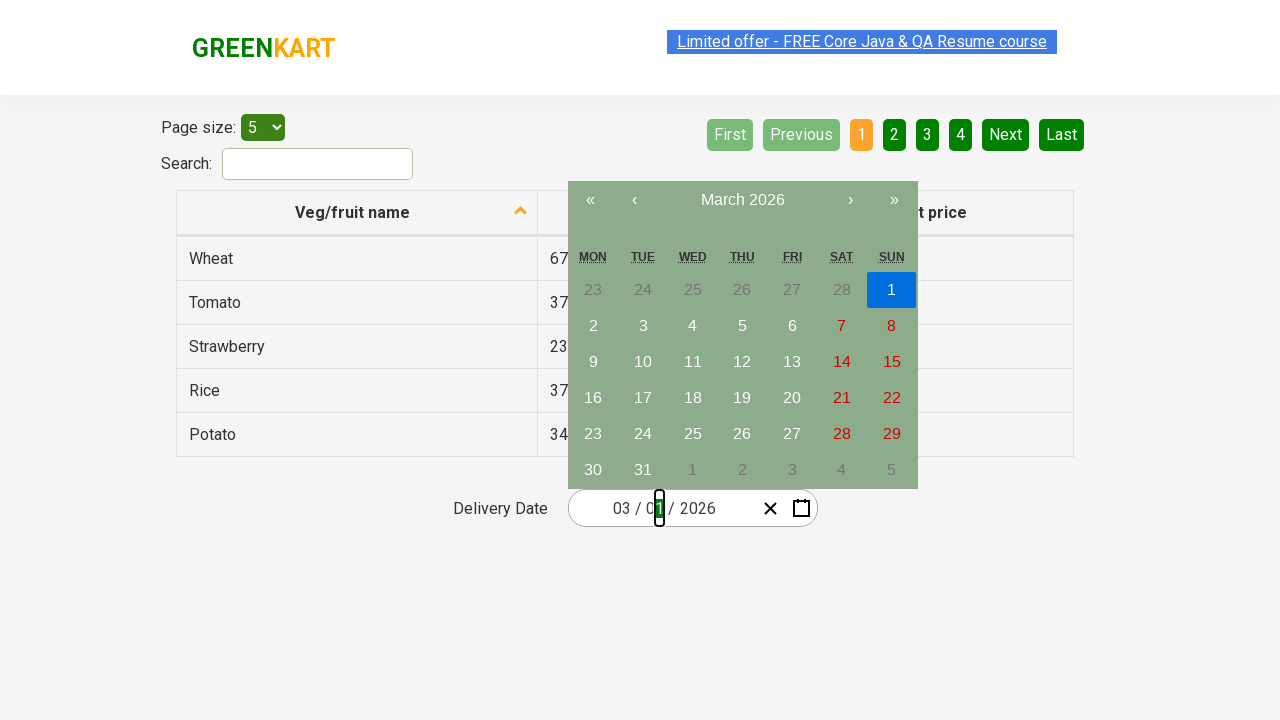

Clicked navigation label to navigate to month view at (742, 200) on .react-calendar__navigation__label
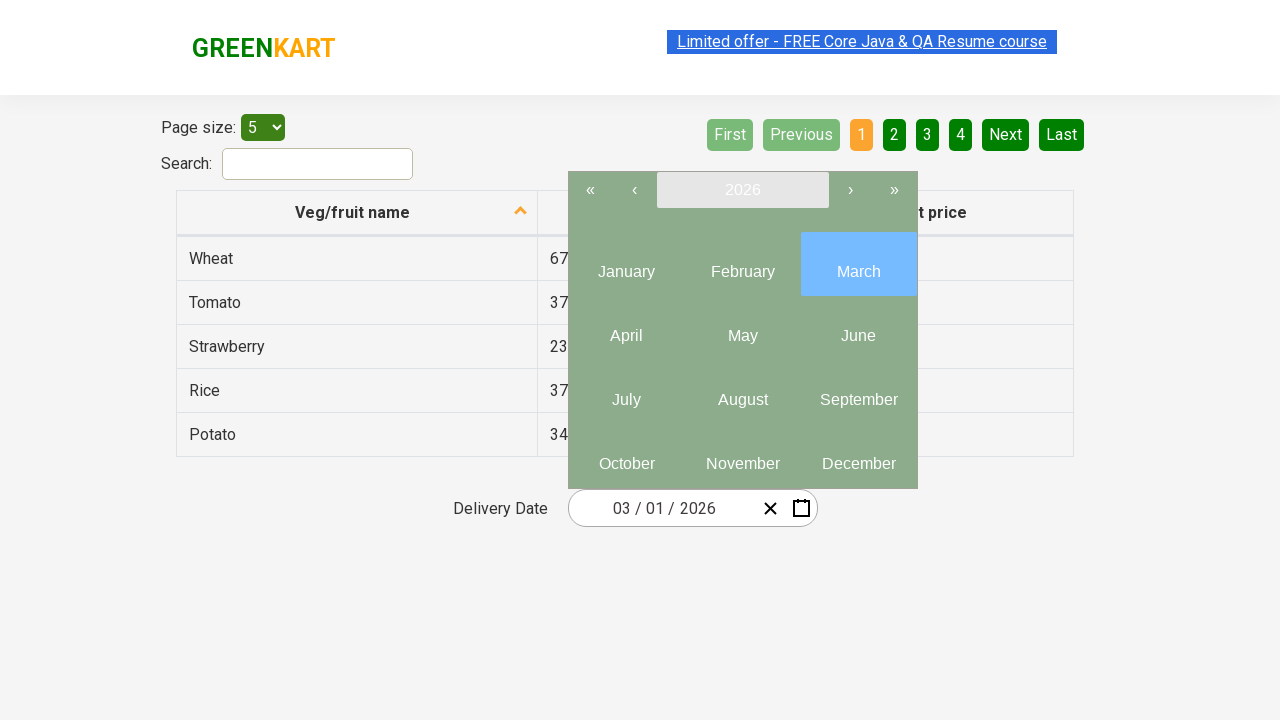

Clicked navigation label again to navigate to year view at (742, 190) on .react-calendar__navigation__label
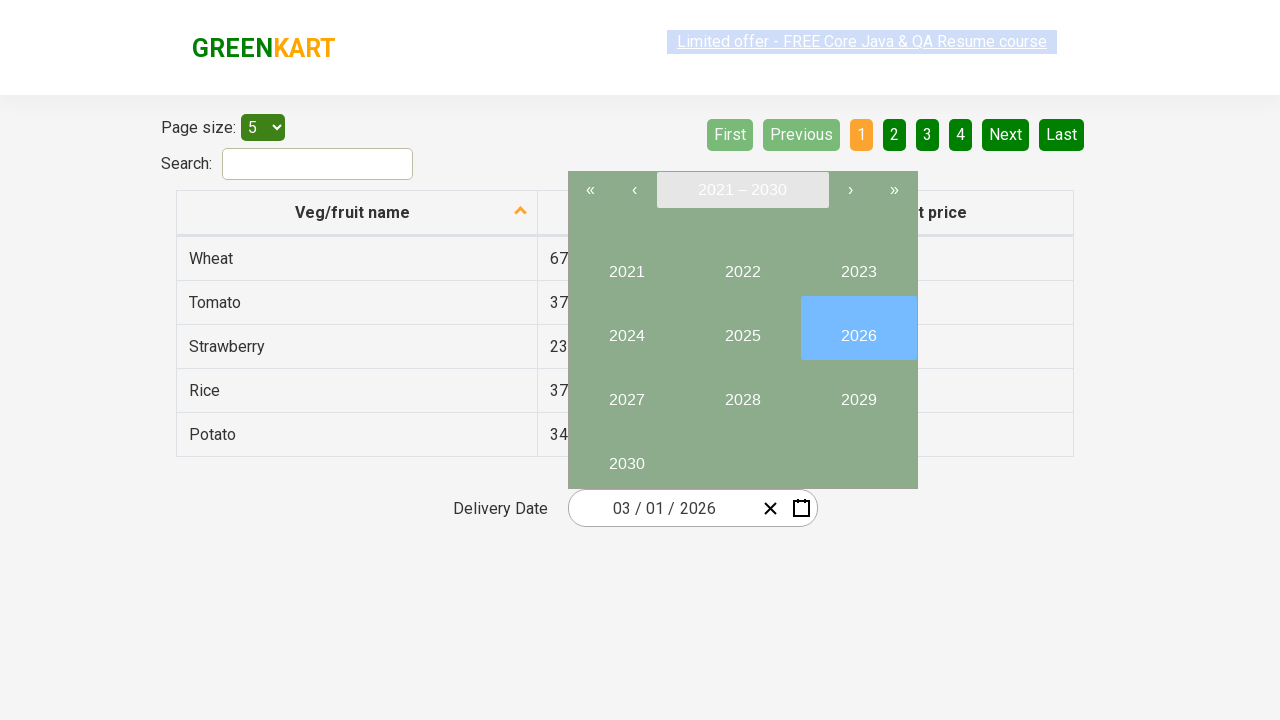

Selected year 2027 at (626, 392) on //button[text()='2027']
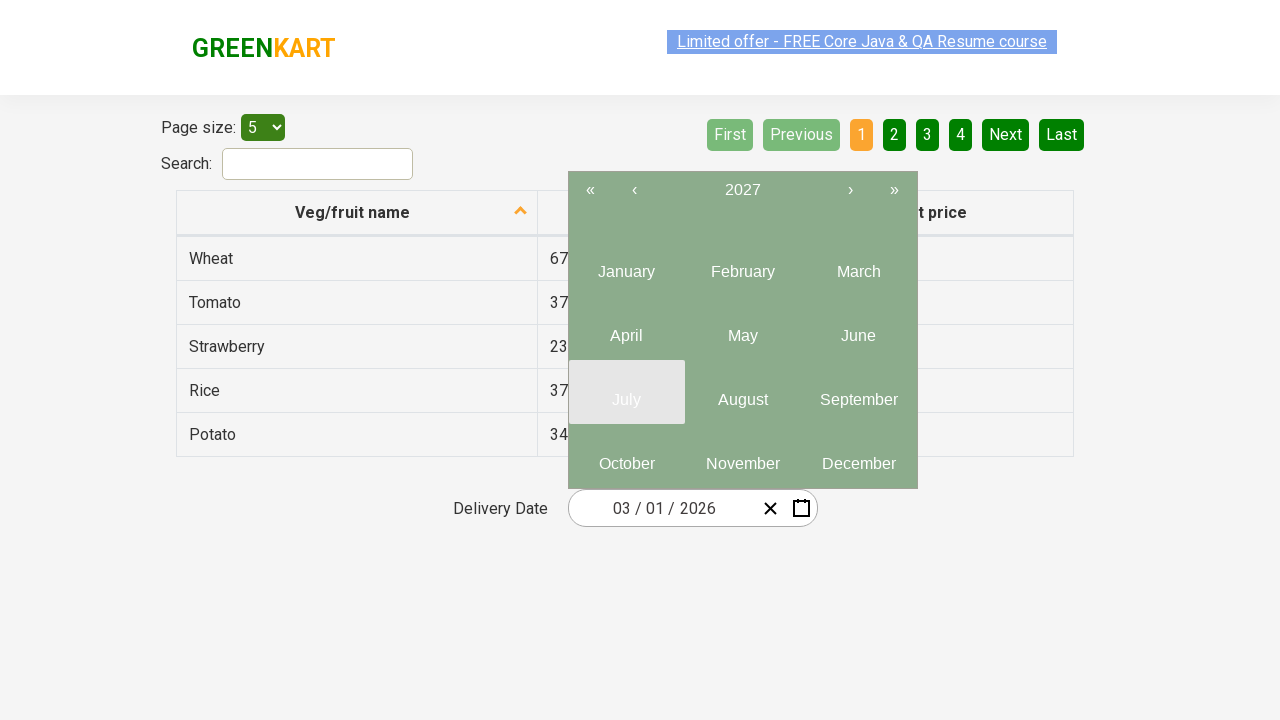

Selected month 6 (June) at (858, 328) on .react-calendar__year-view__months__month >> nth=5
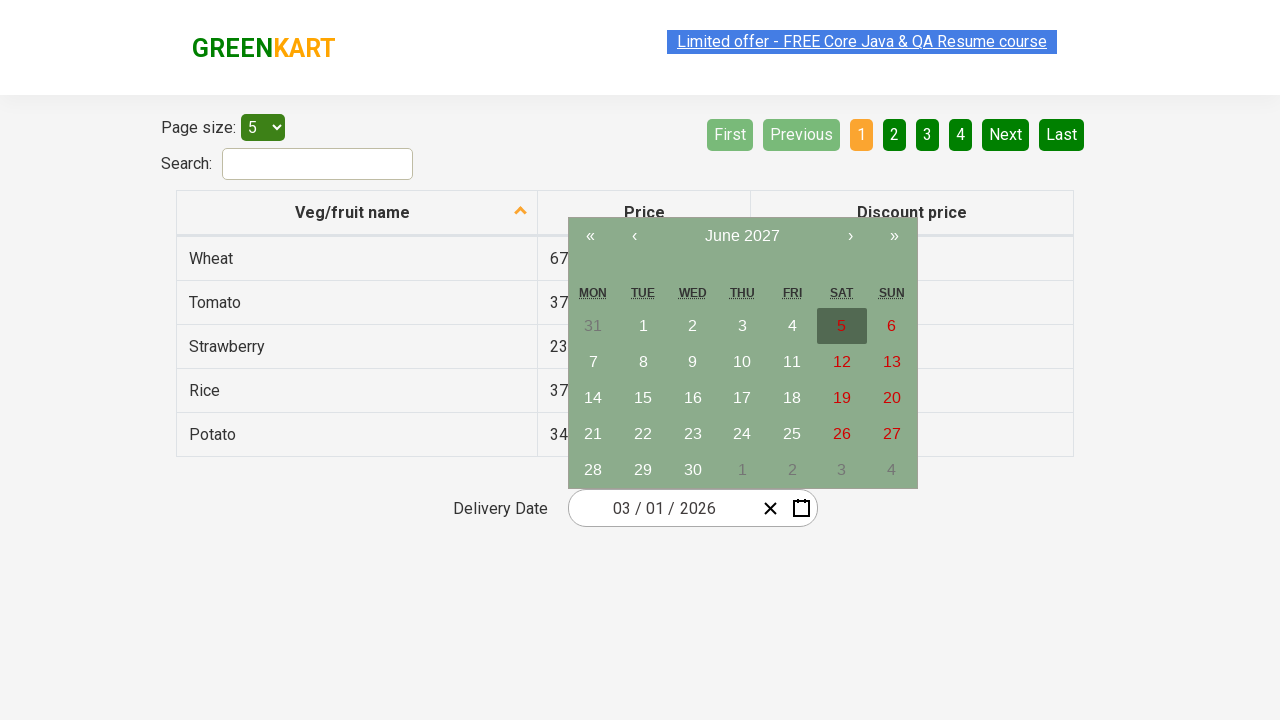

Selected date 15 at (643, 398) on //abbr[text()='15']
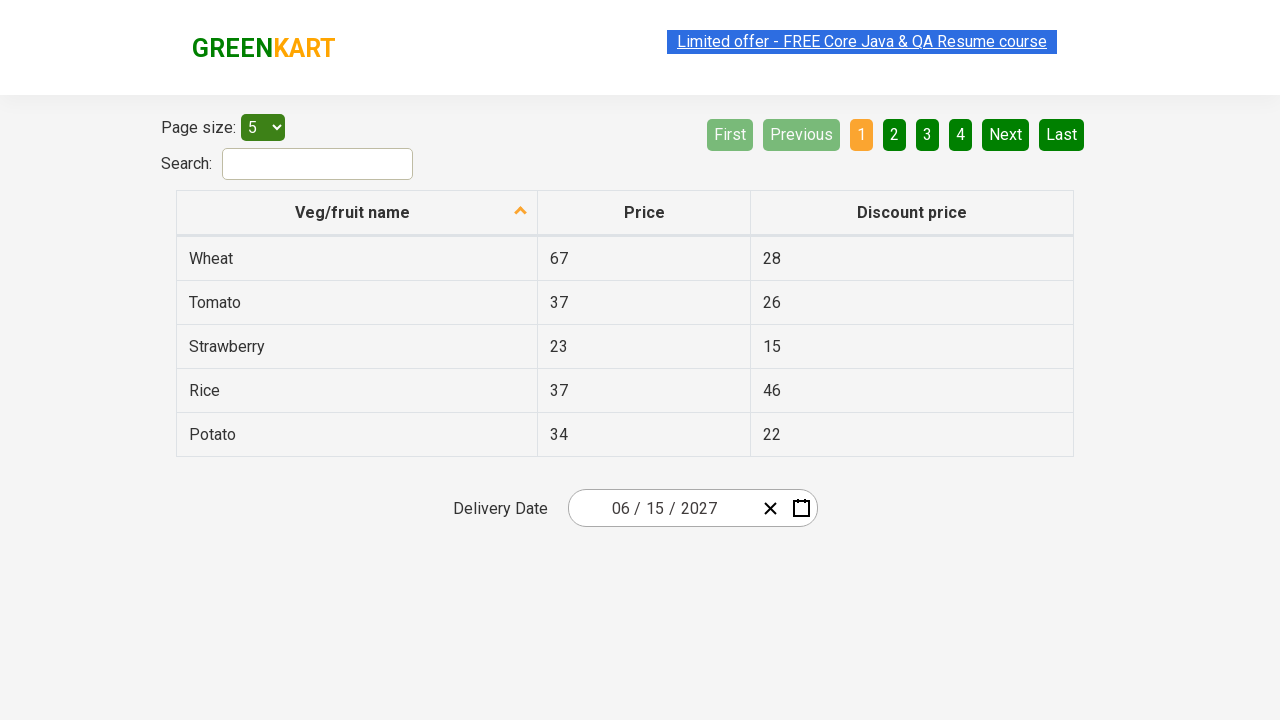

Date inputs populated successfully
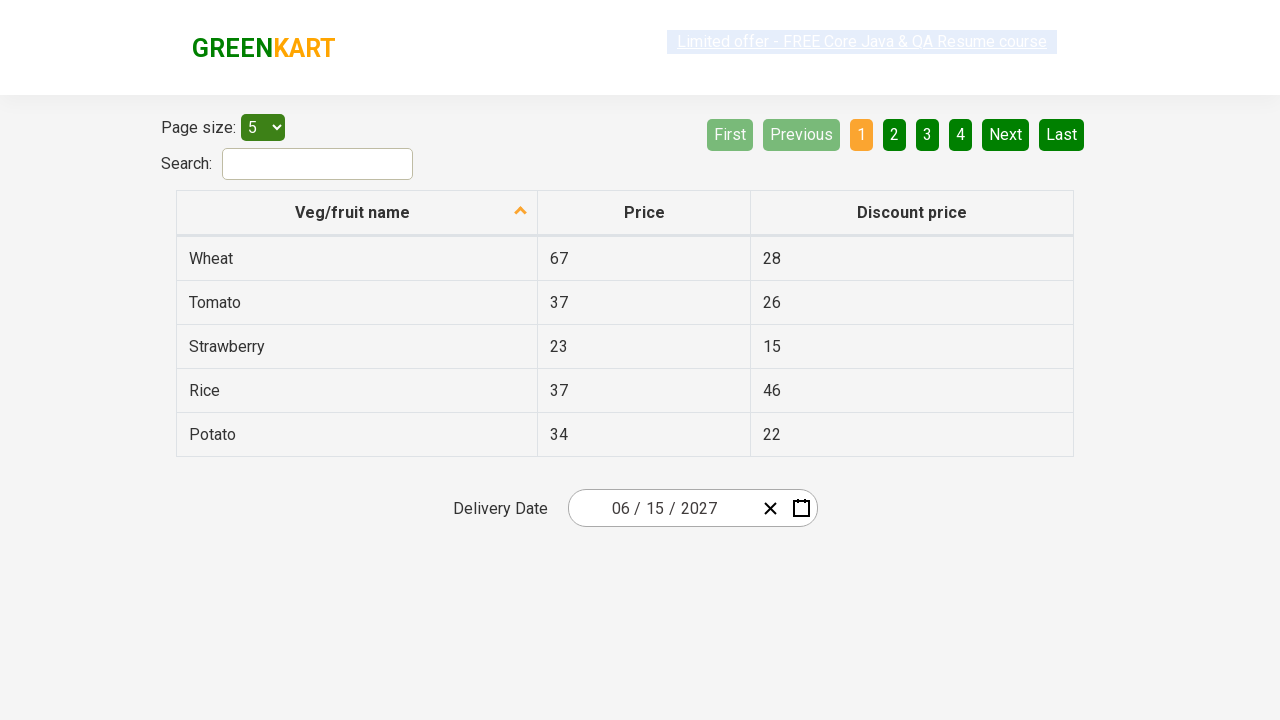

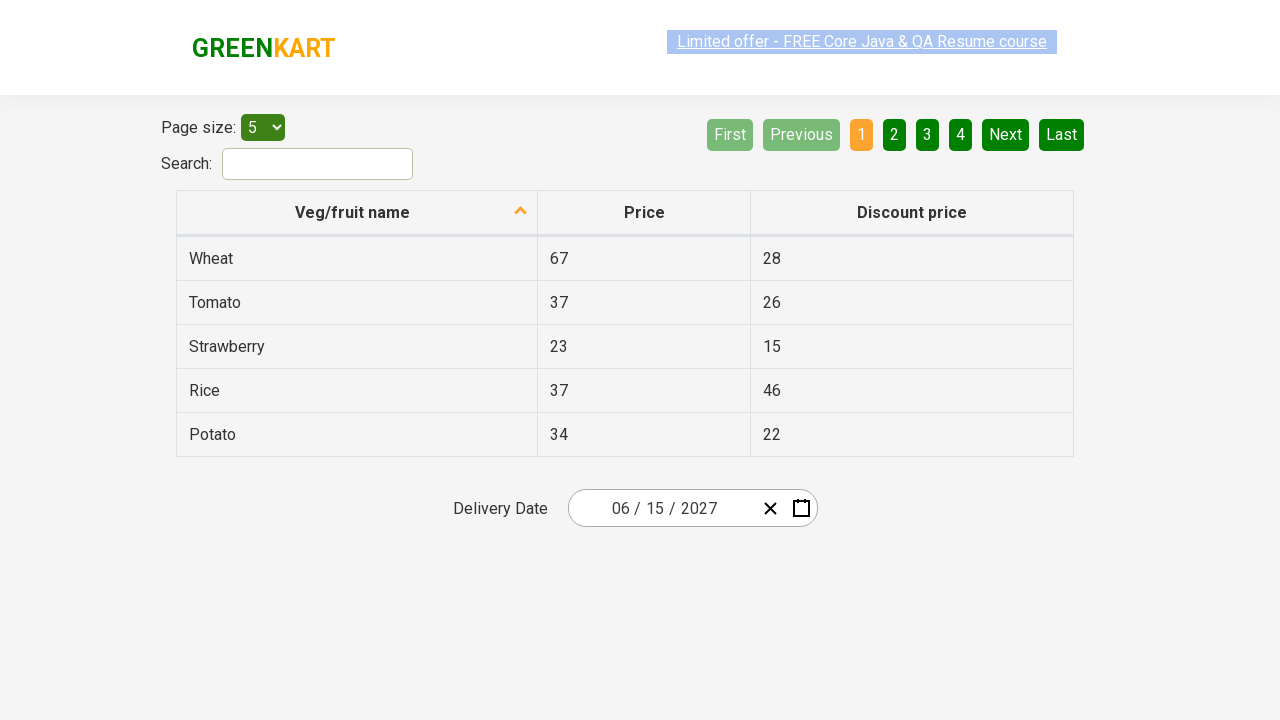